Tests JavaScript alert handling by clicking a button that triggers a confirm dialog, accepting it, then refreshing the page and dismissing the same alert

Starting URL: https://demoqa.com/alerts

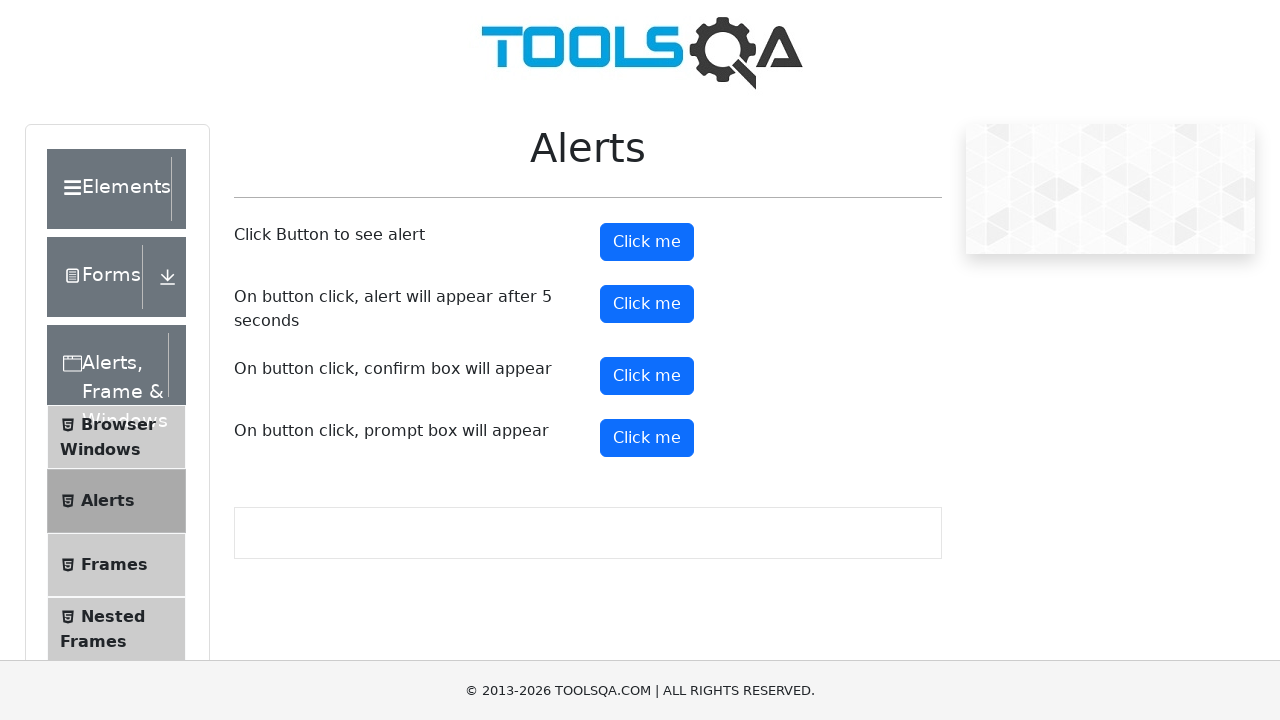

Waited for page to load - domcontentloaded state
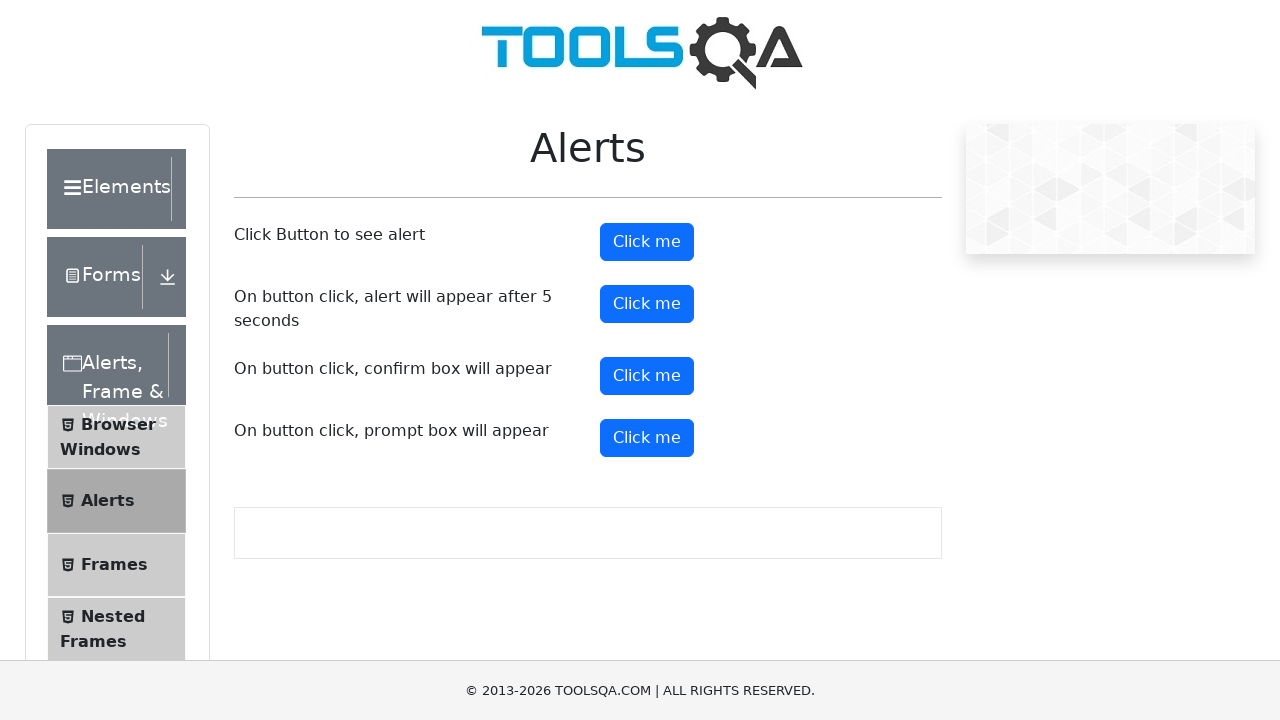

Set up dialog handler to accept the first alert
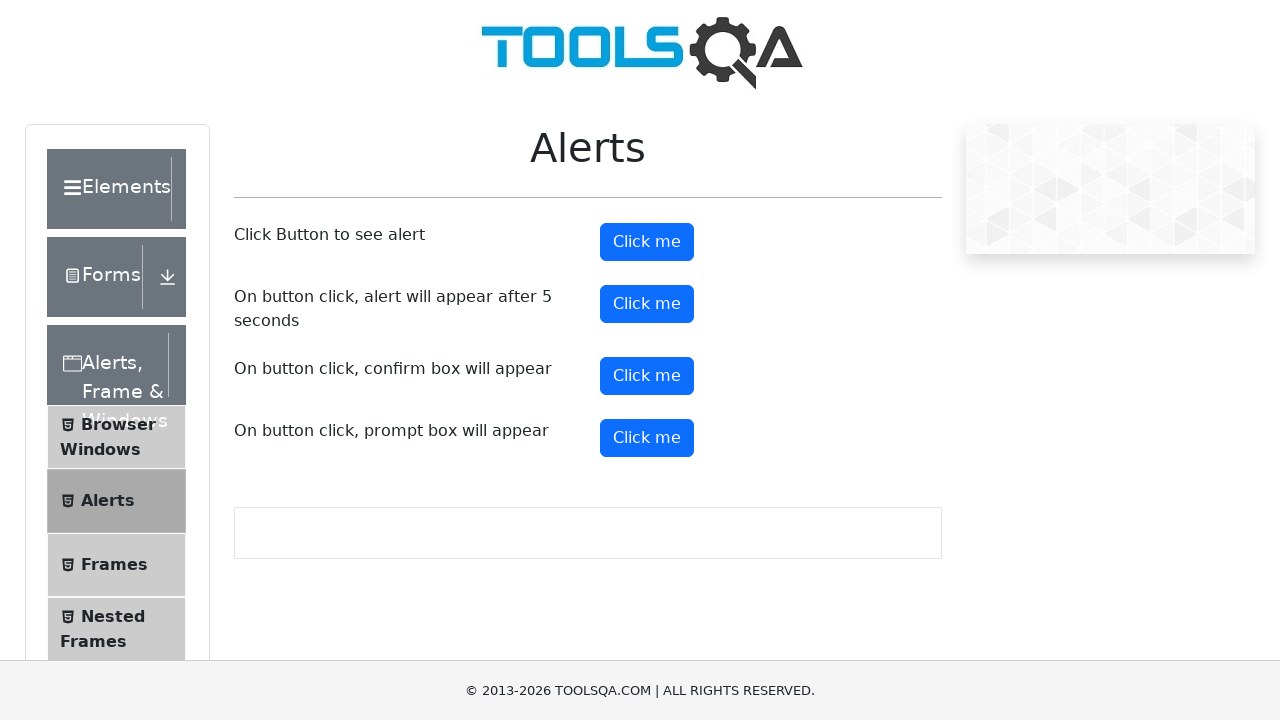

Clicked the third 'Click me' button to trigger confirm dialog at (647, 376) on (//button[text()='Click me'])[3]
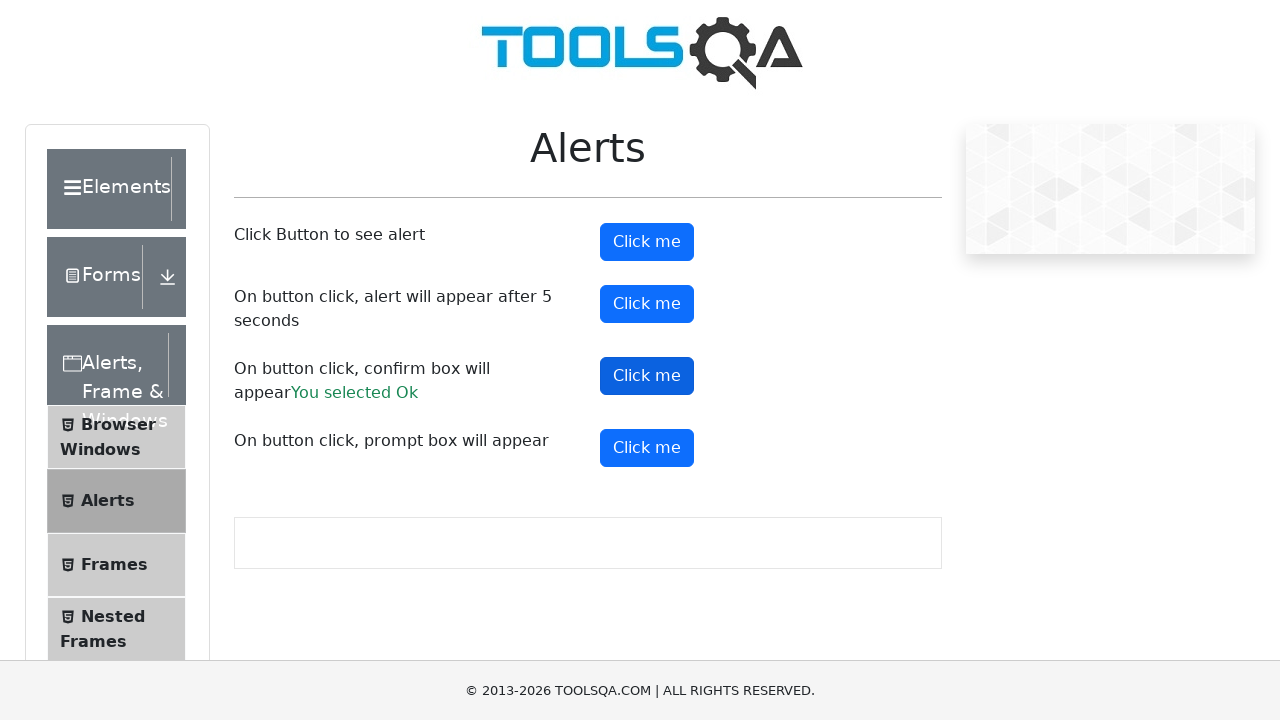

Waited 1 second for alert to be handled
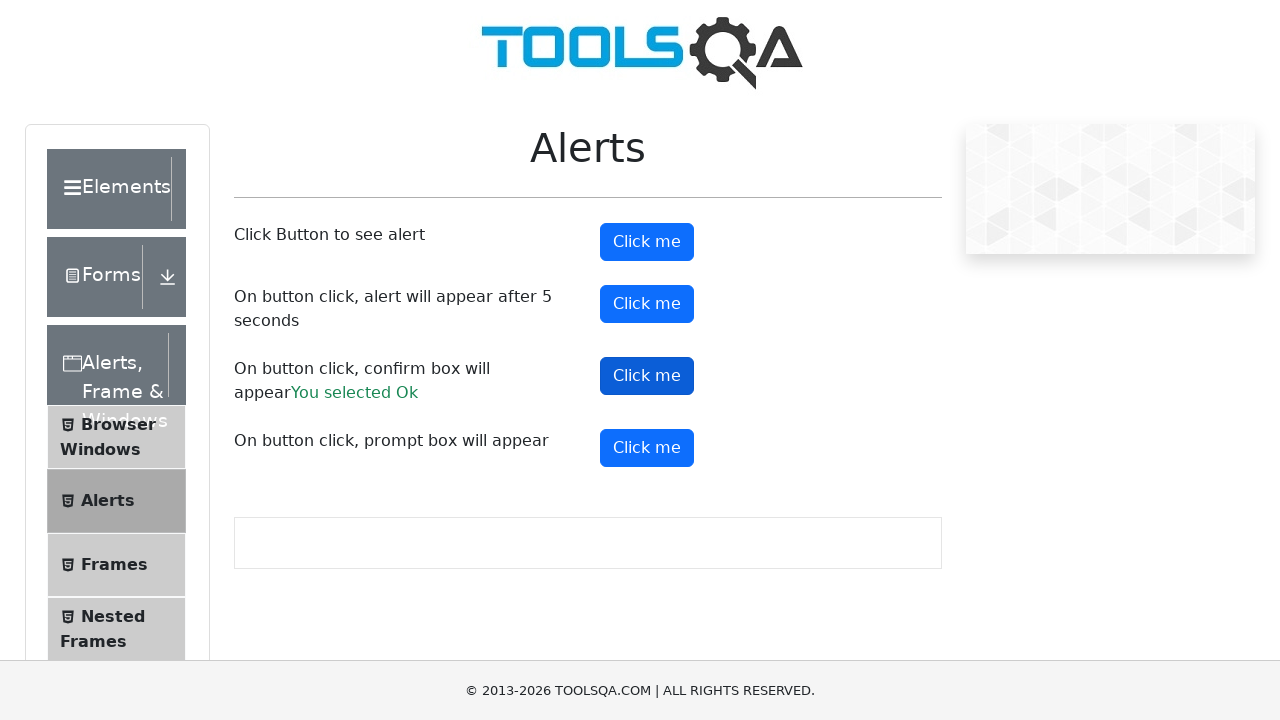

Refreshed the page
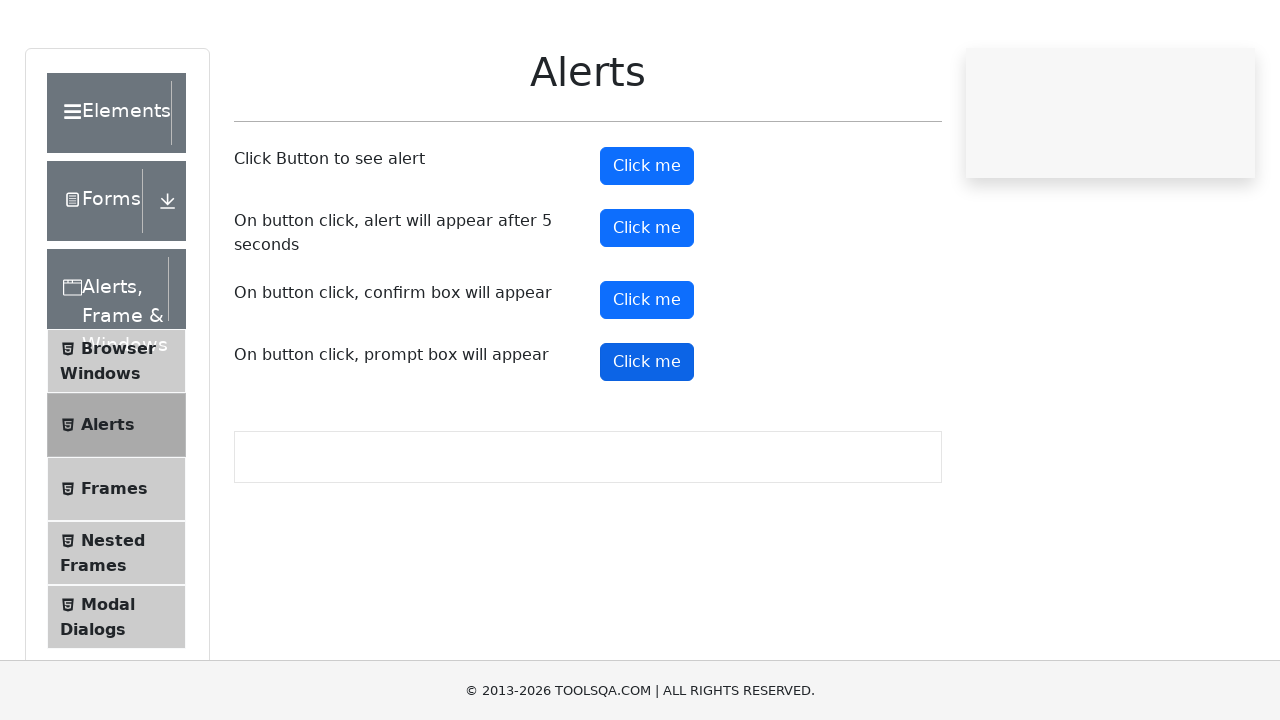

Waited for page to load after refresh - domcontentloaded state
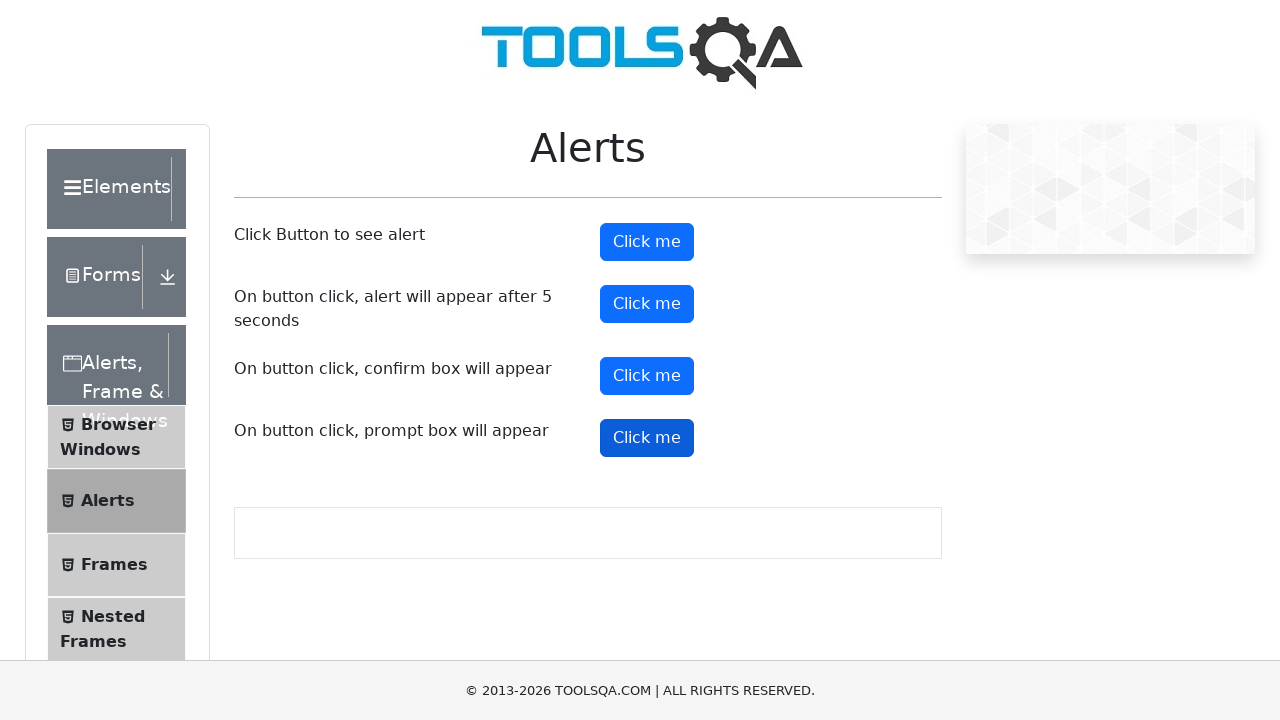

Set up dialog handler to dismiss the second alert
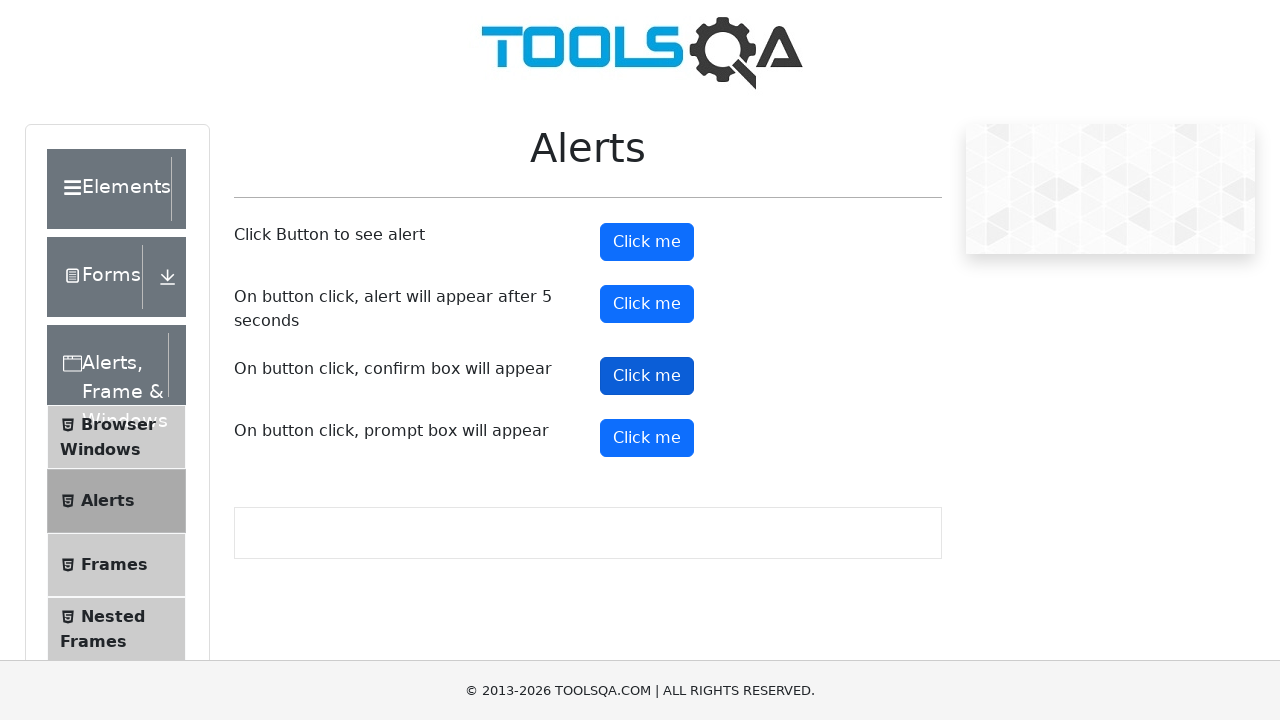

Clicked the third 'Click me' button again to trigger confirm dialog at (647, 376) on (//button[text()='Click me'])[3]
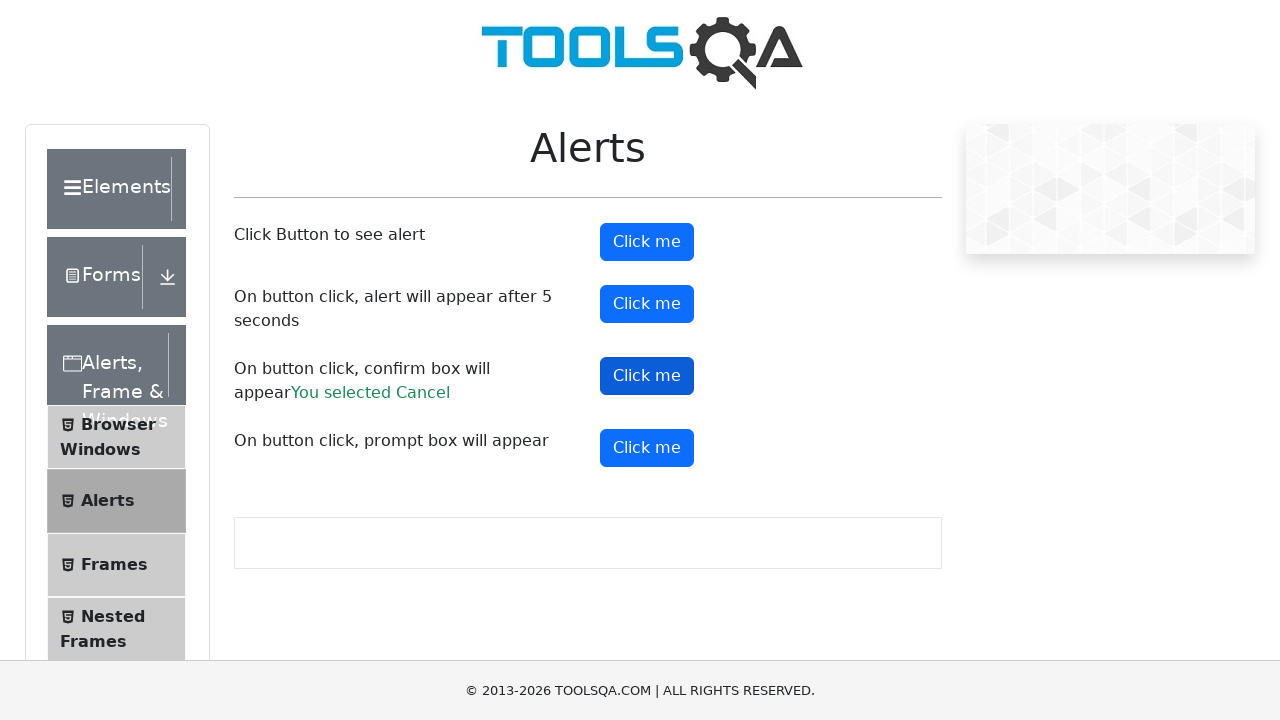

Waited 1 second for second alert to be handled
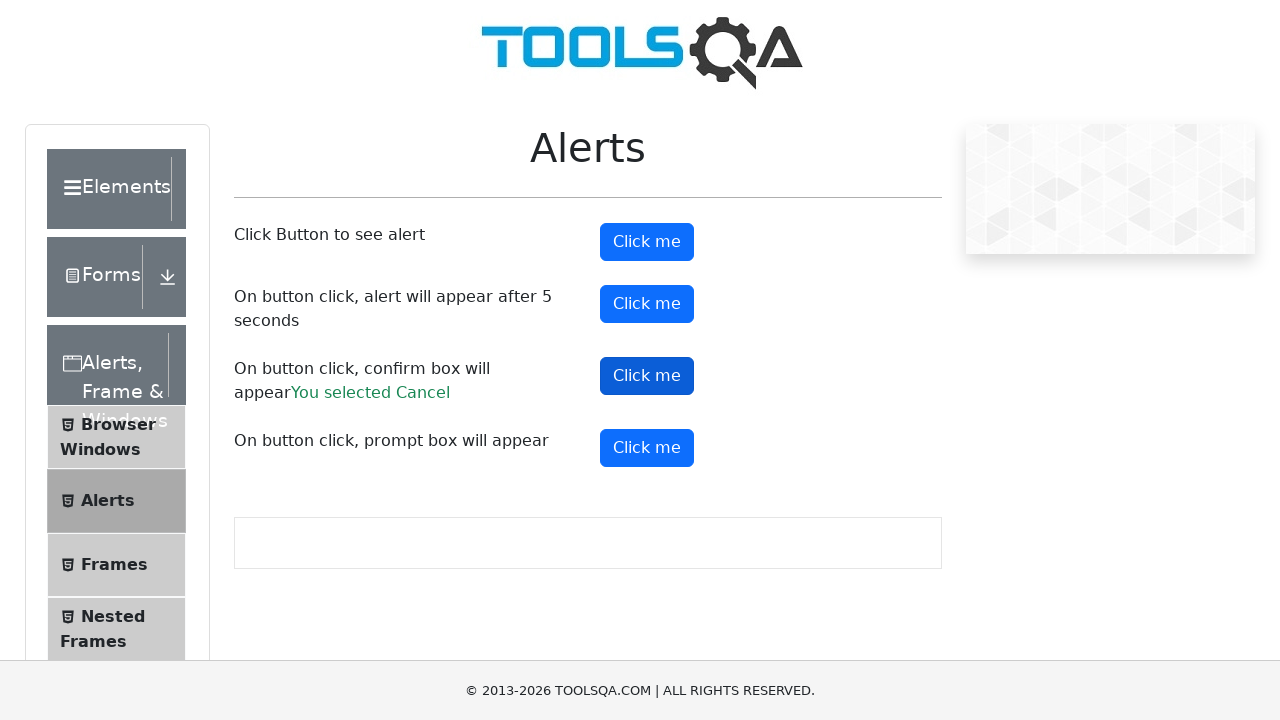

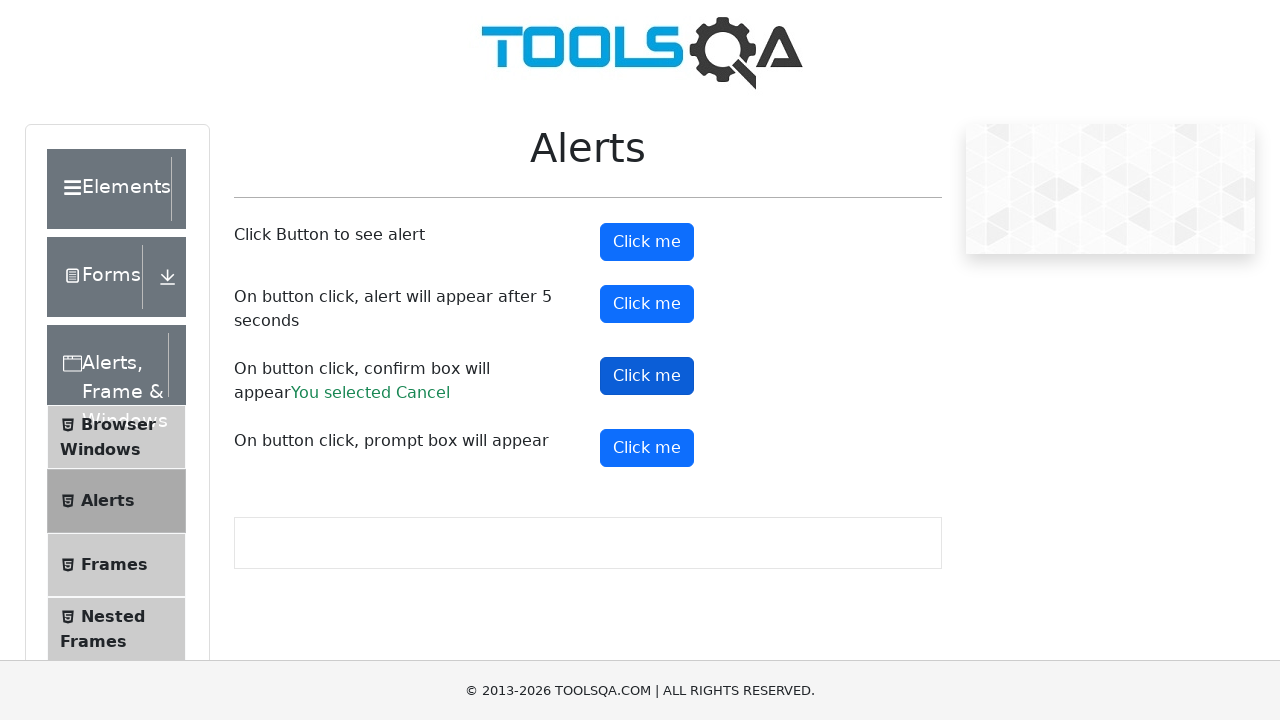